Tests multiple window handling by clicking a link that opens a new window, then switching between windows and verifying page titles to confirm correct window focus.

Starting URL: http://the-internet.herokuapp.com/windows

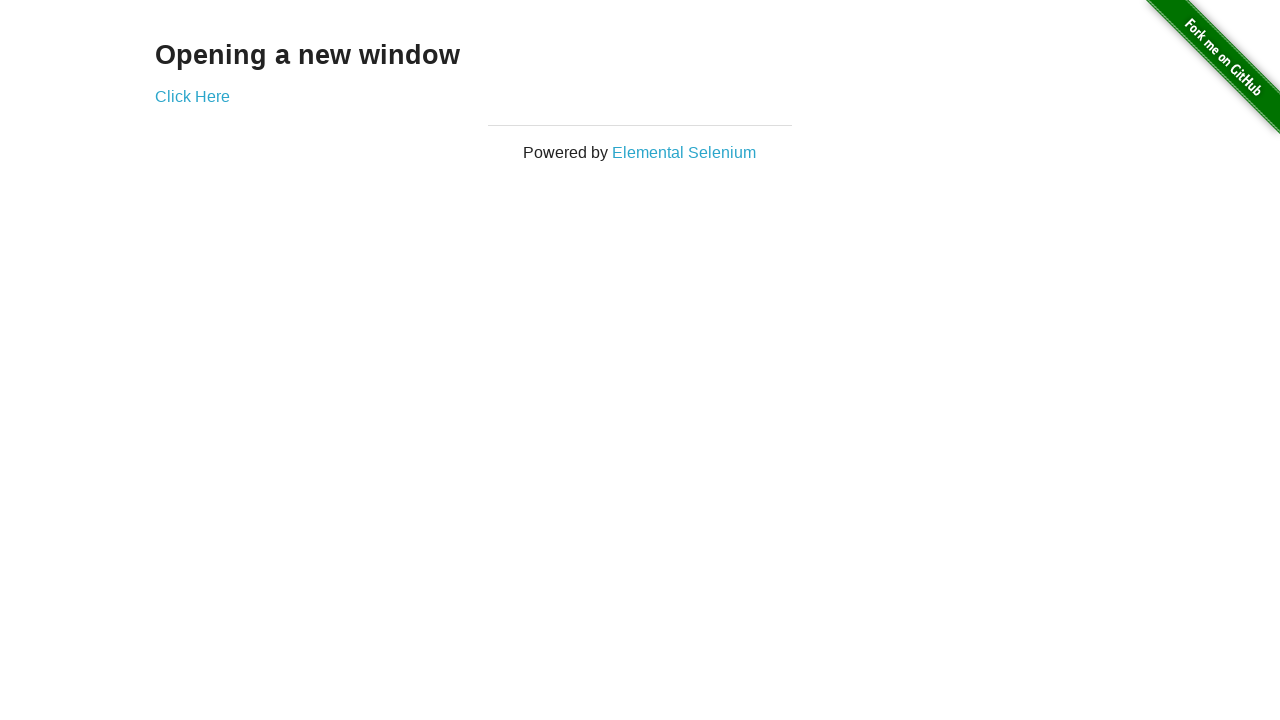

Clicked link to open new window at (192, 96) on .example a
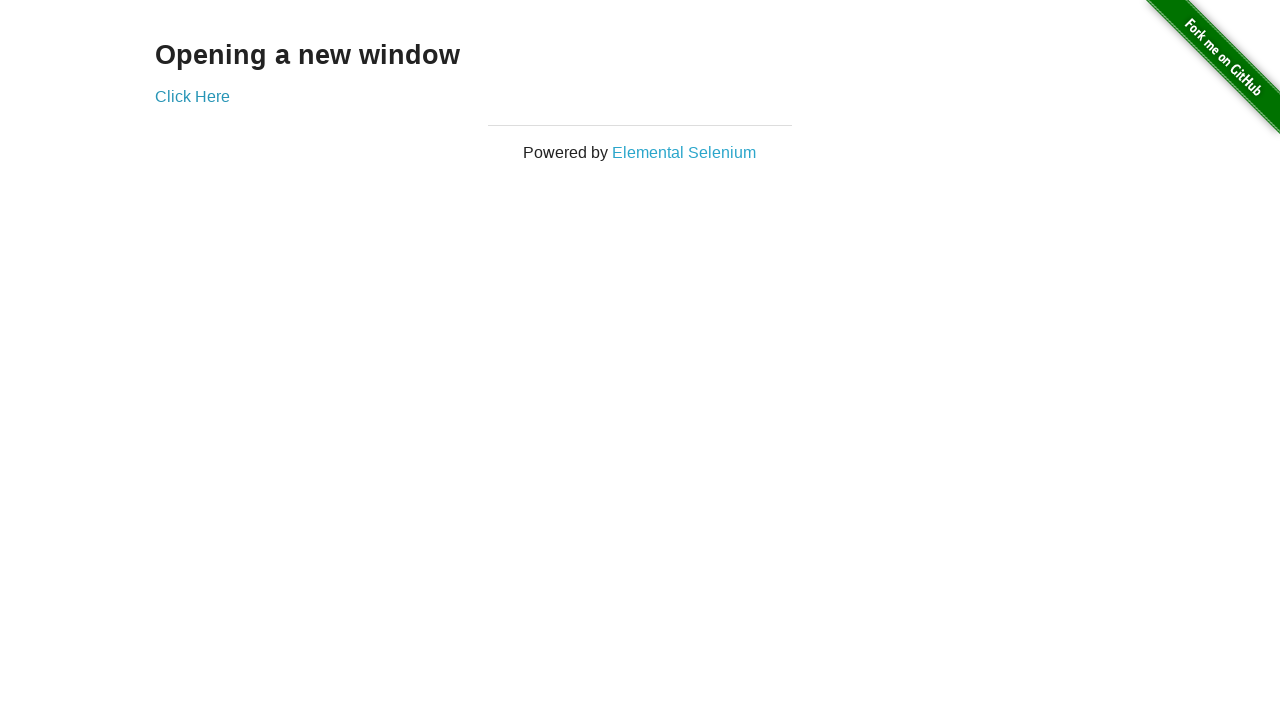

Captured new window page object
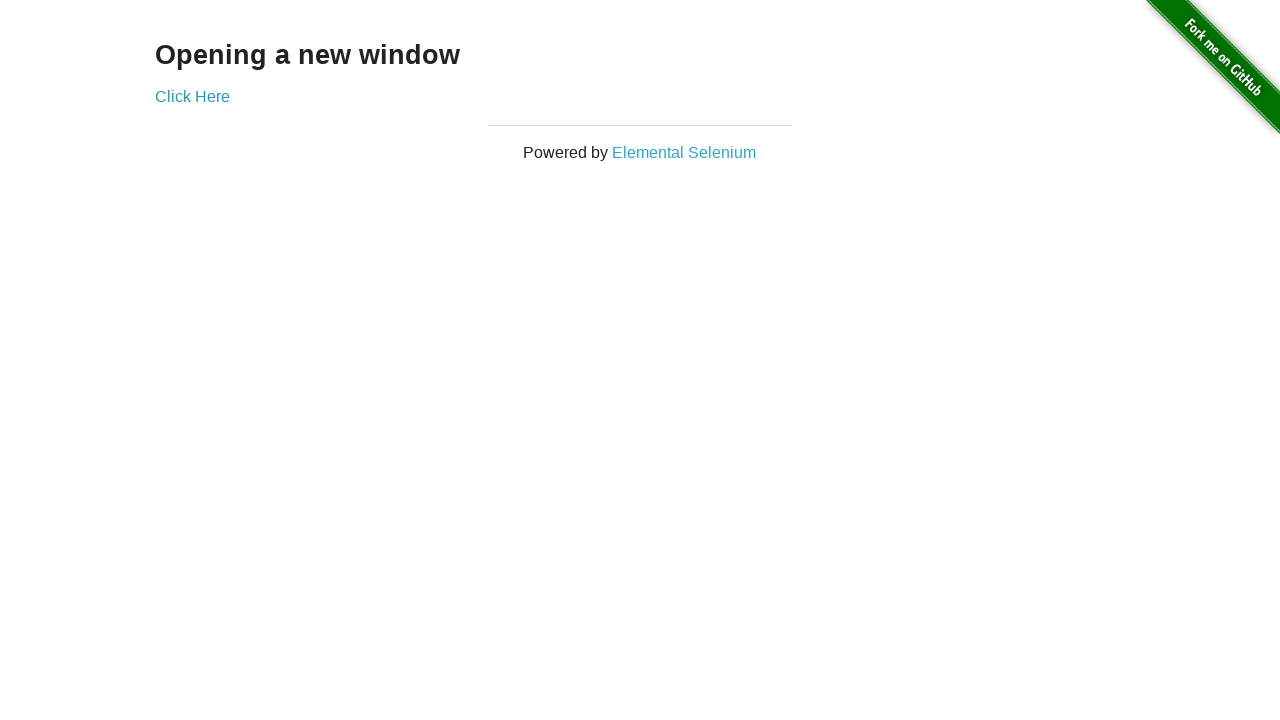

Verified original window title is not 'New Window'
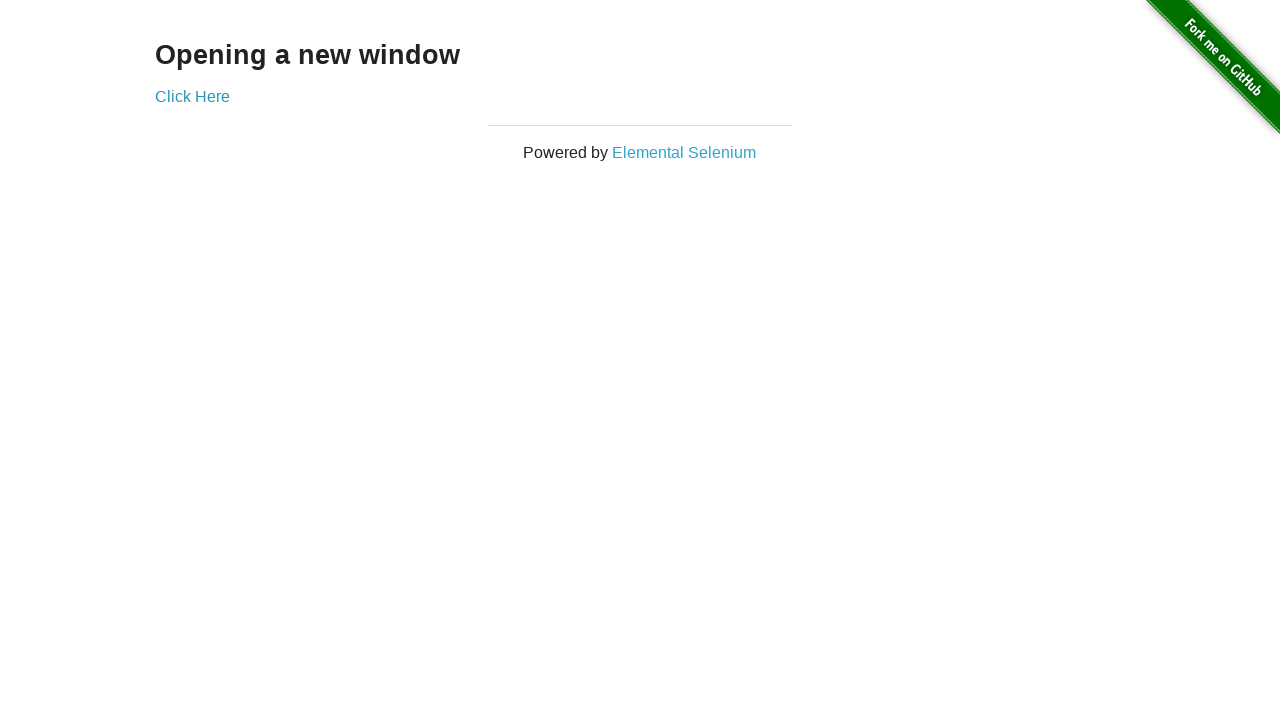

Waited for new window page to load completely
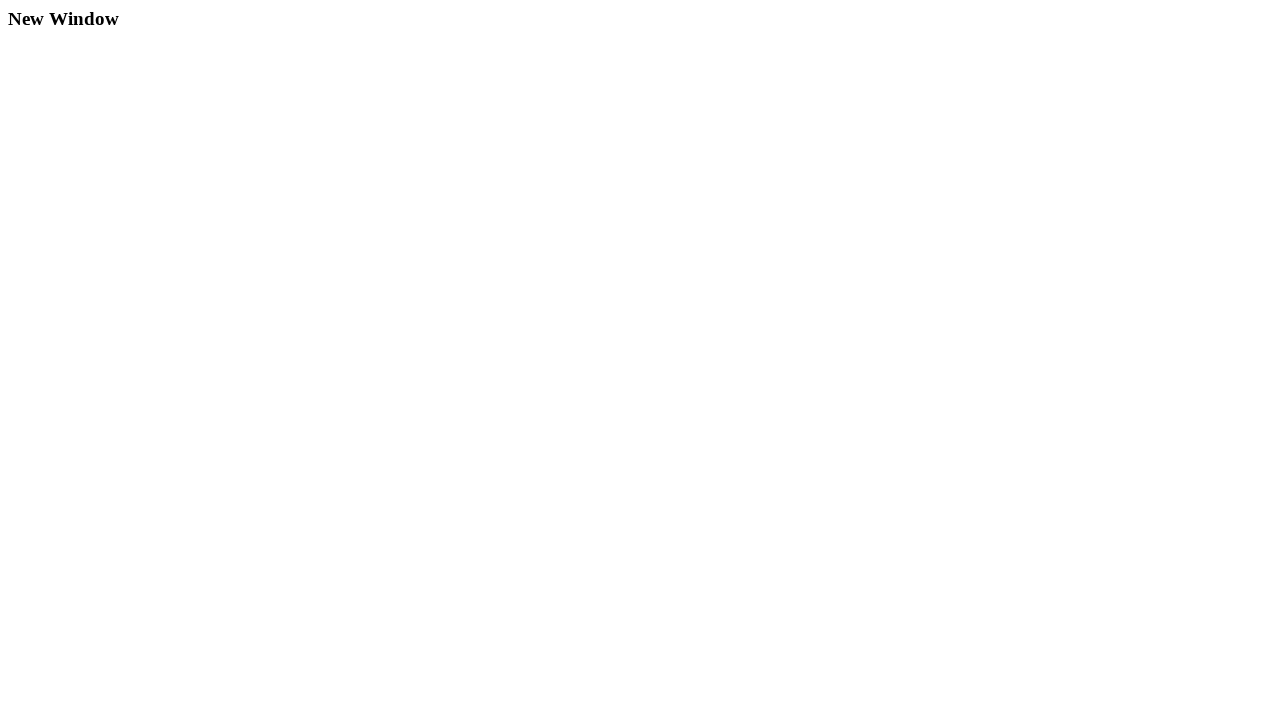

Verified new window title is 'New Window'
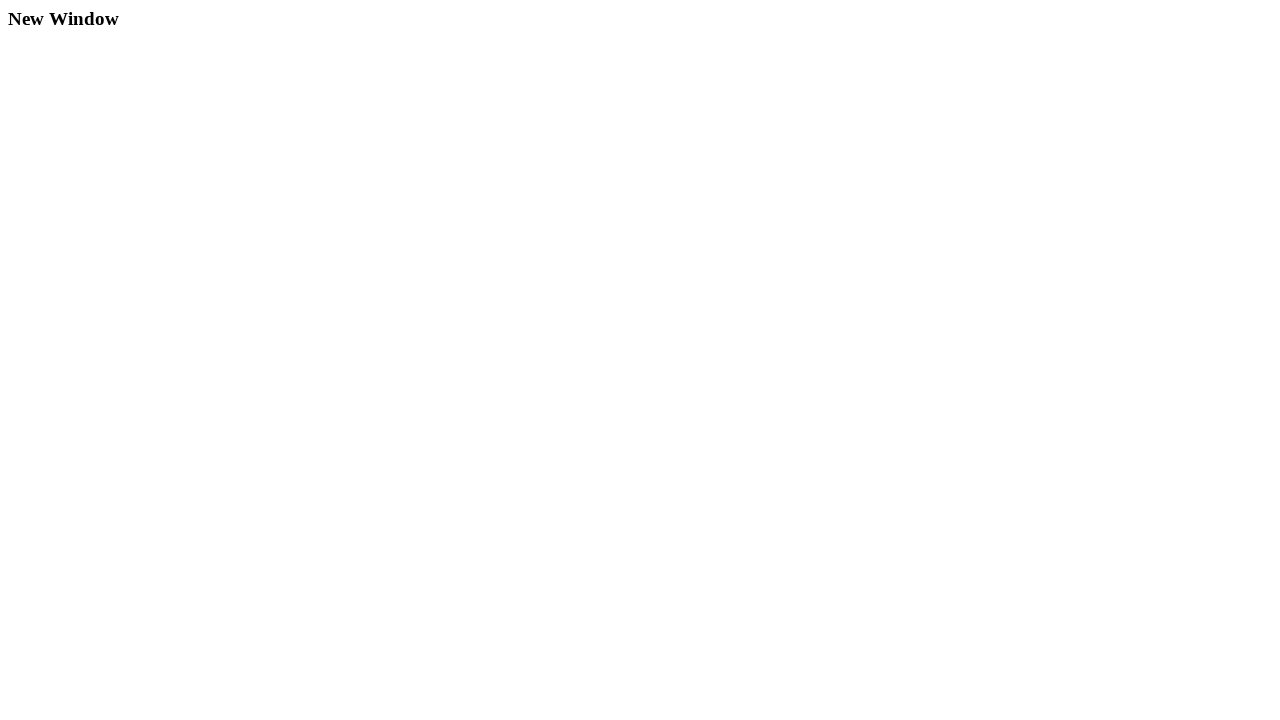

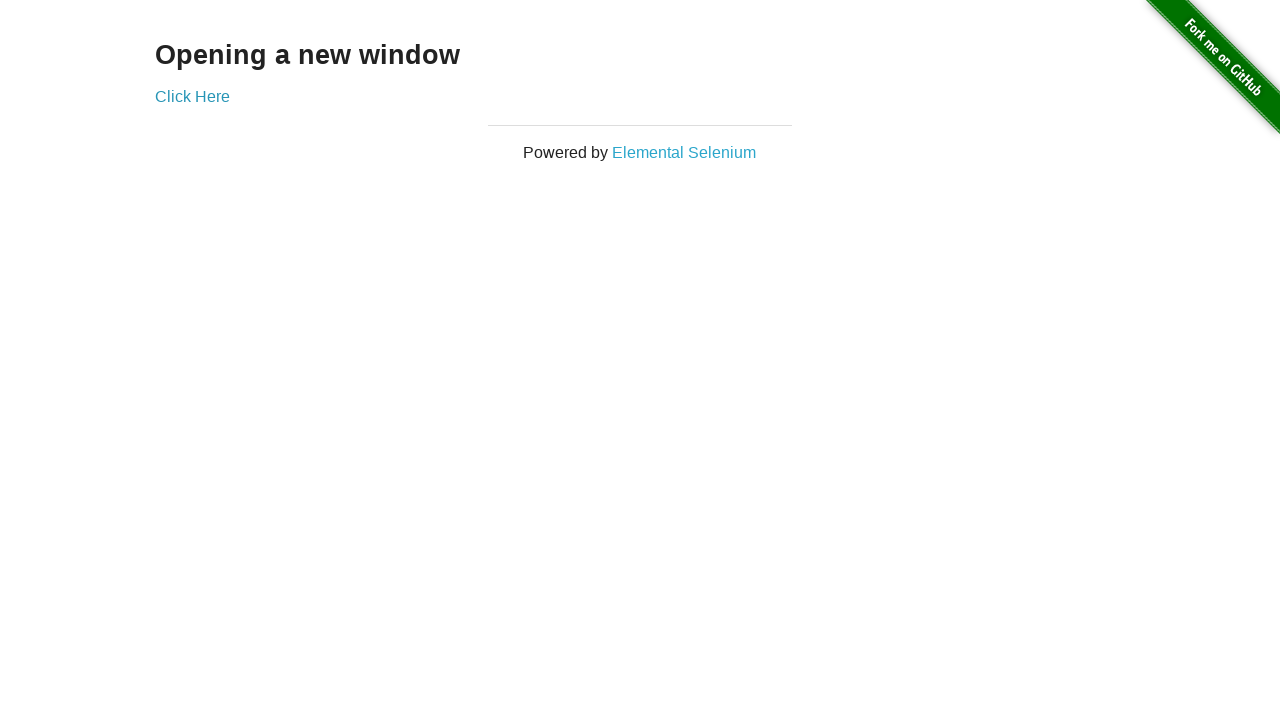